Tests text box form by filling in user information fields and submitting the form

Starting URL: https://demoqa.com/text-box

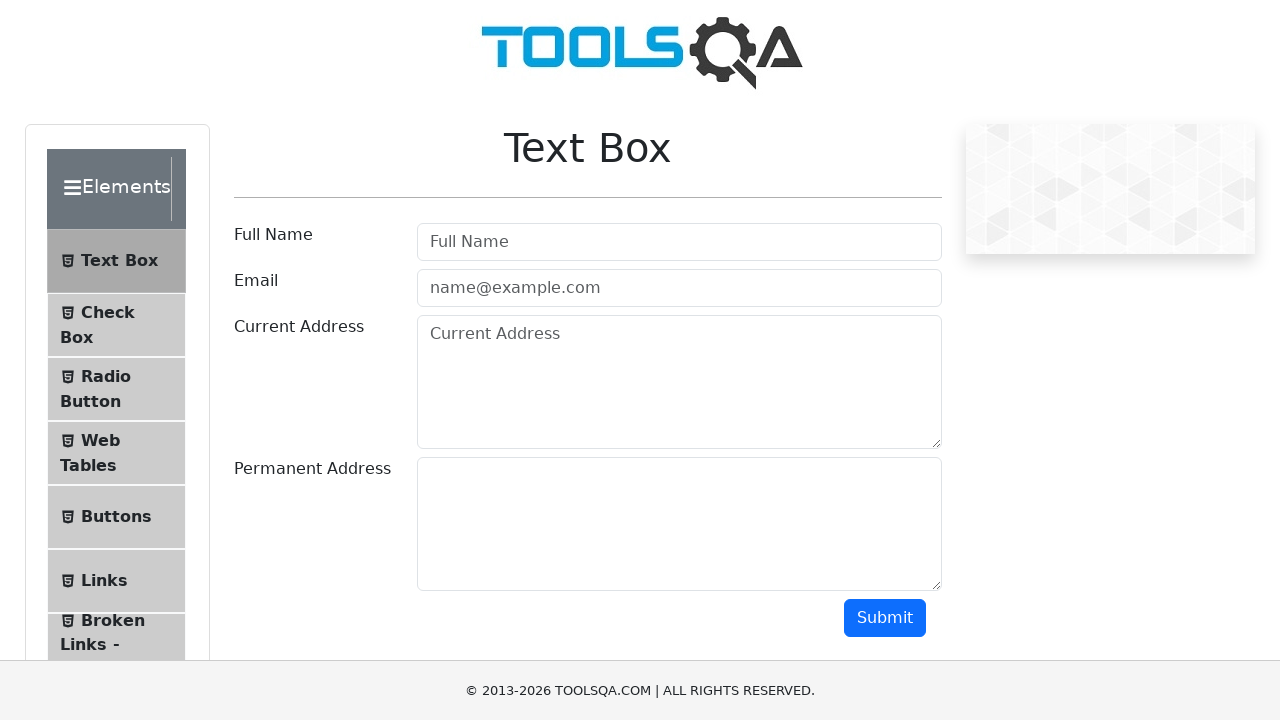

Filled username field with 'David_Lepsaia' on #userName
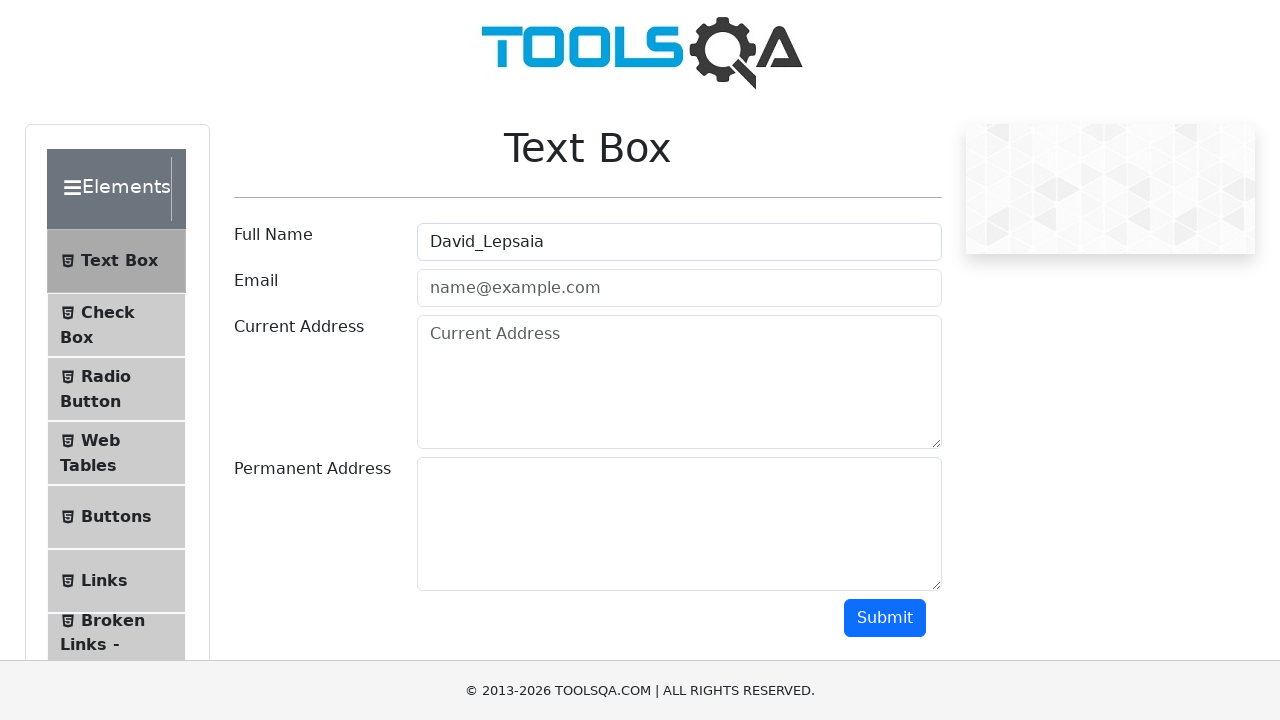

Filled email field with 'dLepsaia@gmail.com' on #userEmail
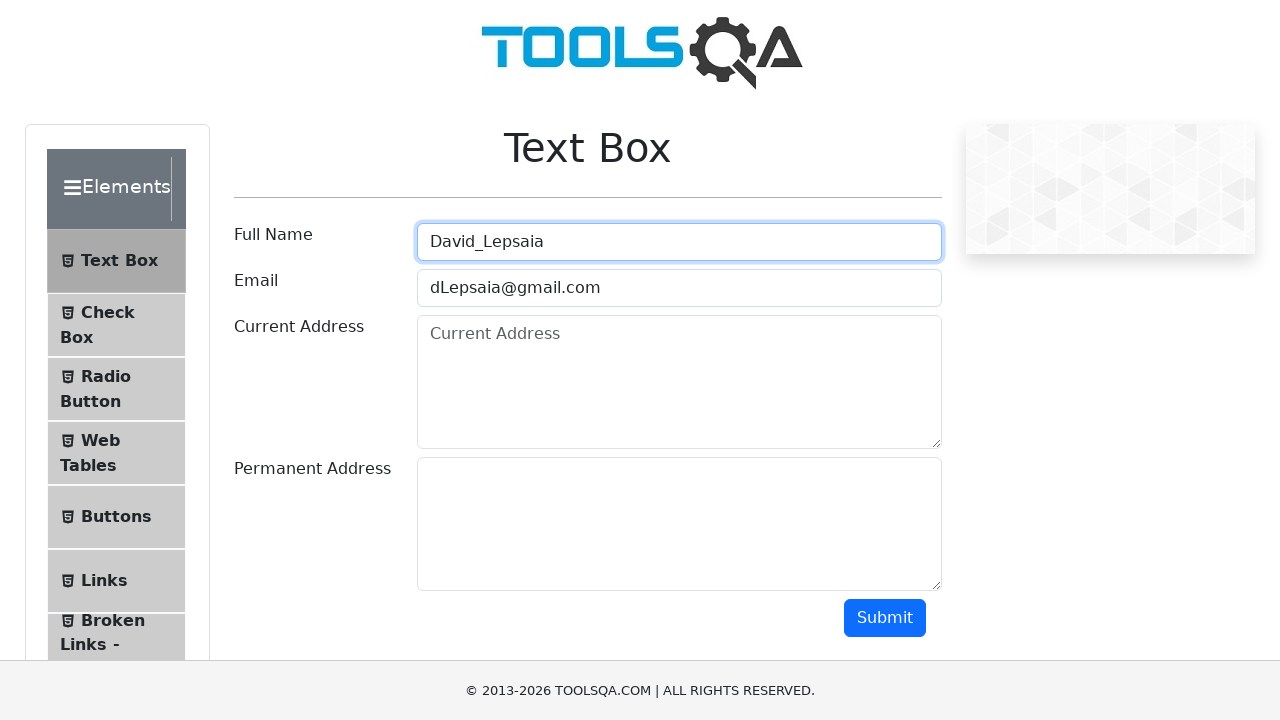

Filled current address field with 'Baker Street N21' on #currentAddress
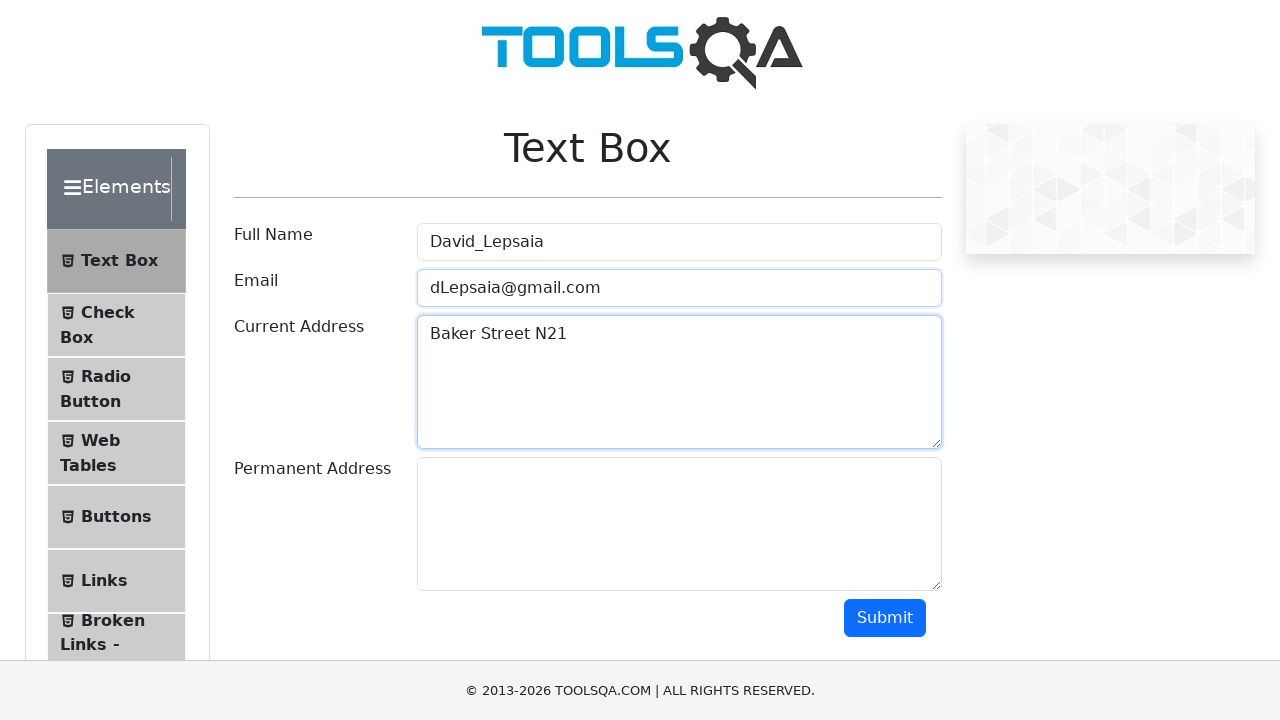

Filled permanent address field with 'Baker Street N21' on #permanentAddress
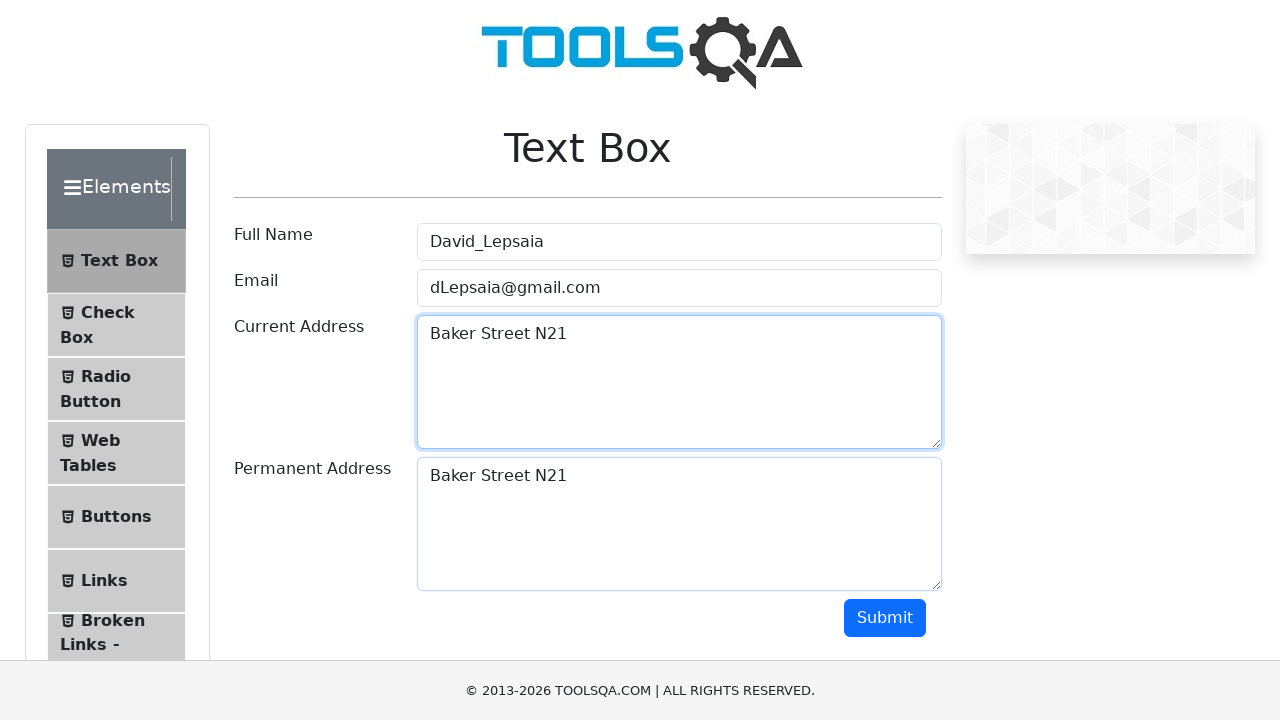

Clicked submit button to submit the form at (885, 618) on #submit
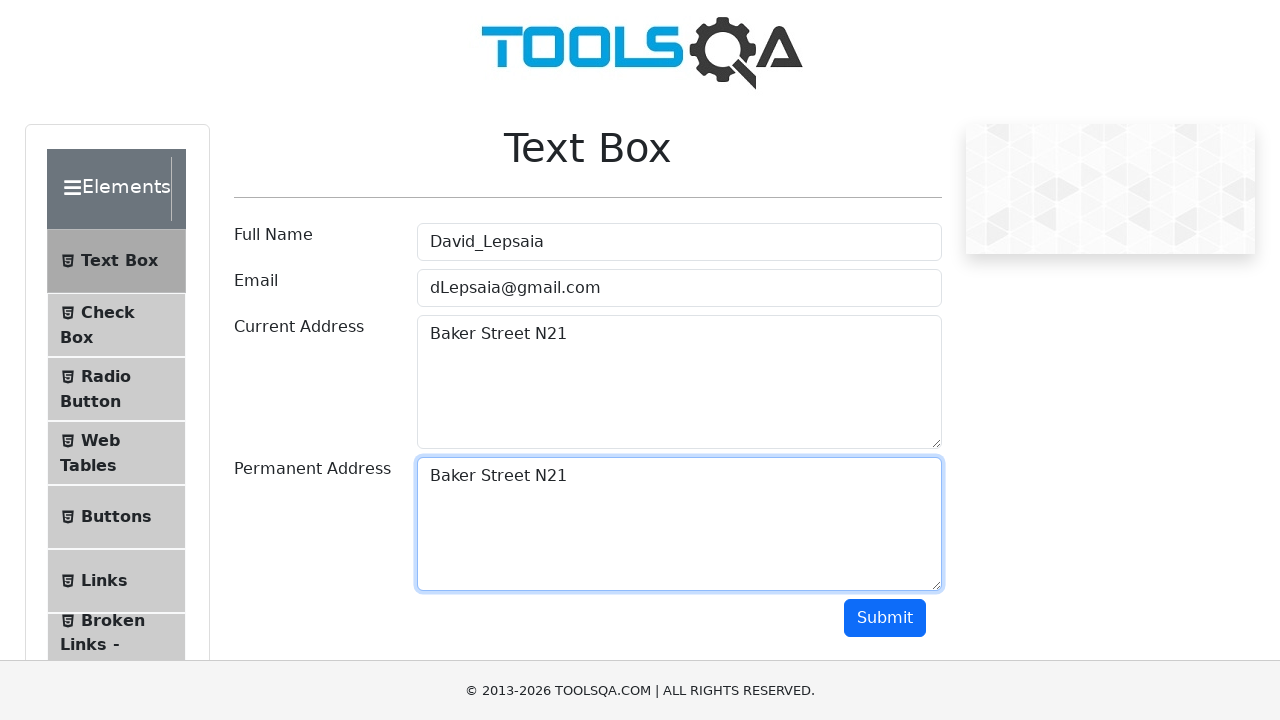

Form output results loaded successfully
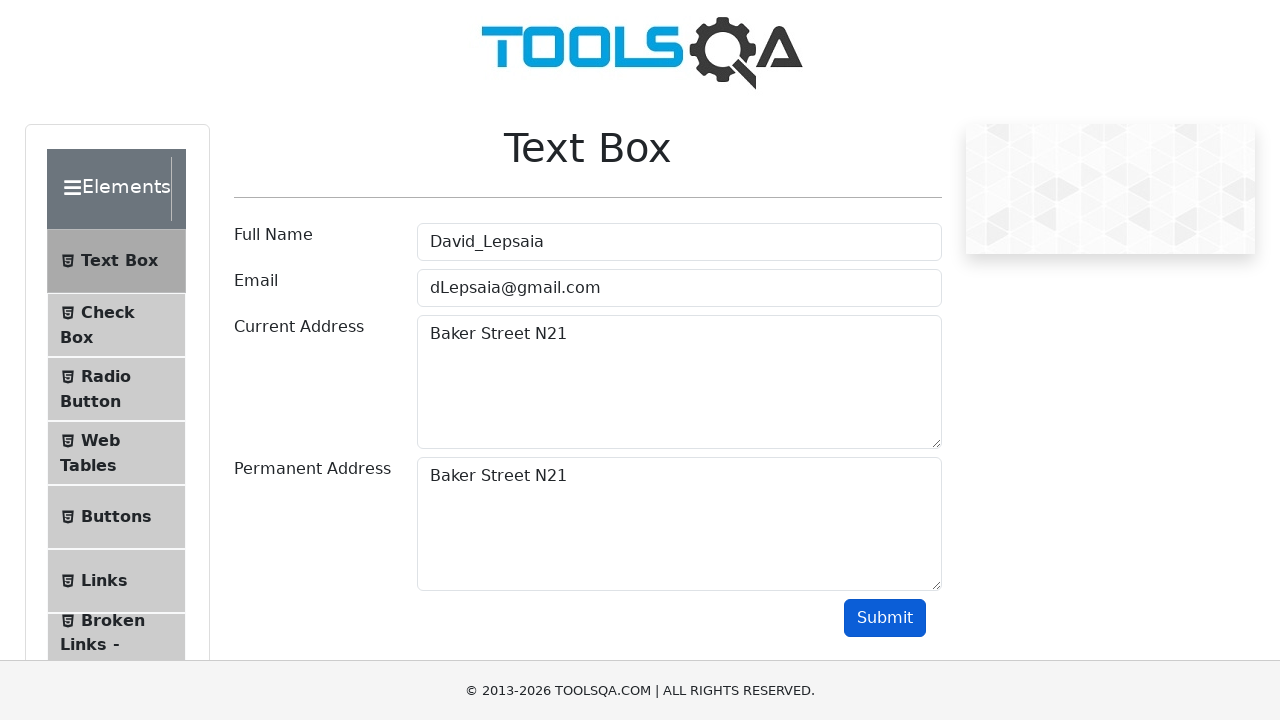

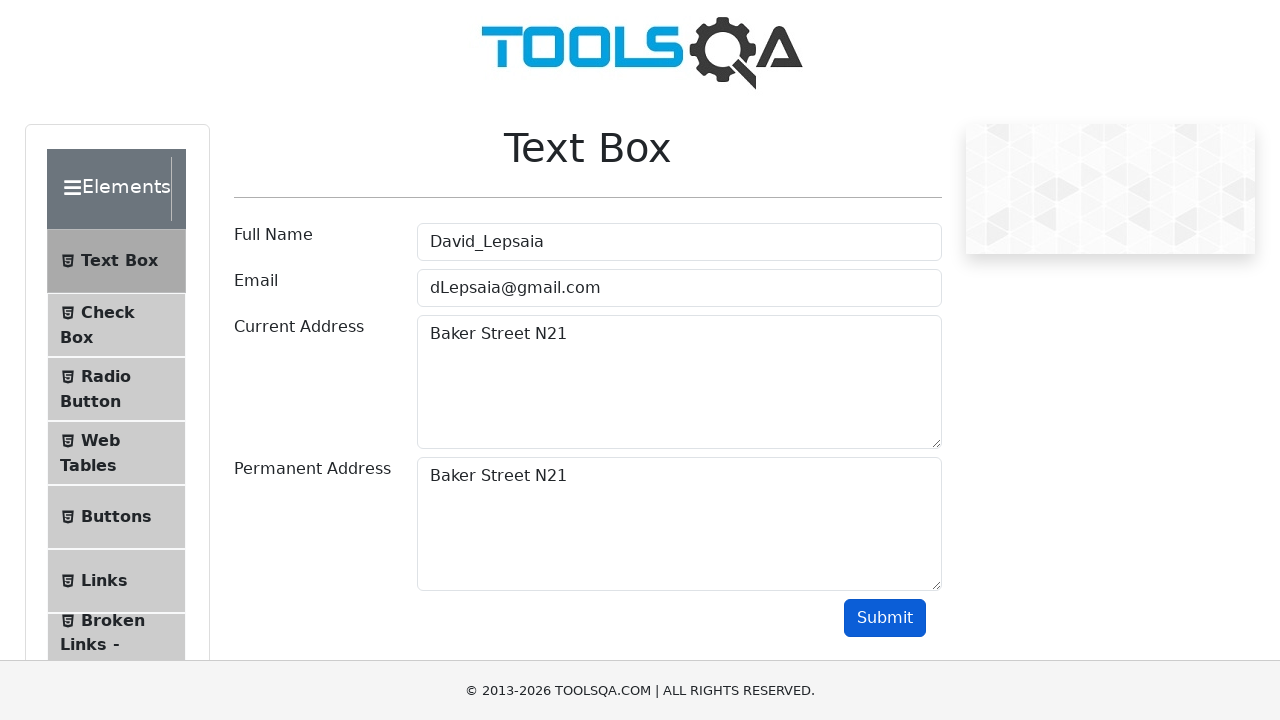